Tests the text input form field by entering text and verifying the input value

Starting URL: https://www.selenium.dev/selenium/web/web-form.html

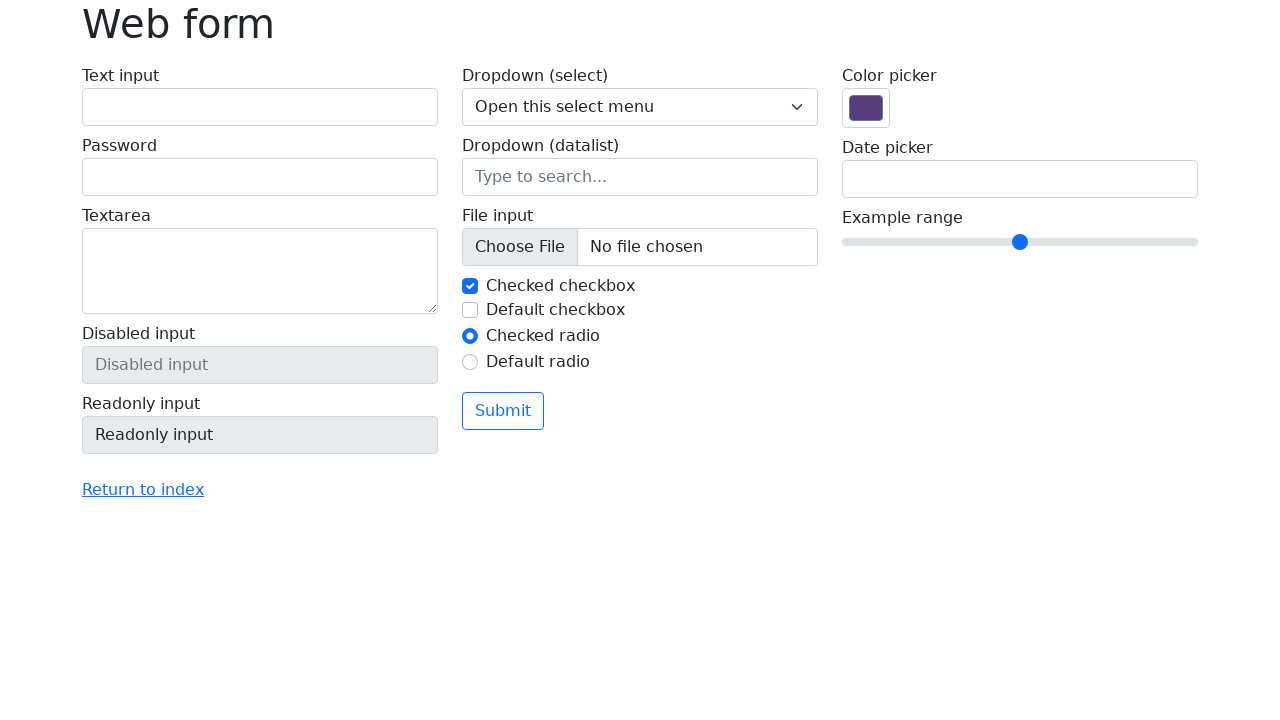

Filled text input field with 'Artur Sabanadze' on #my-text-id
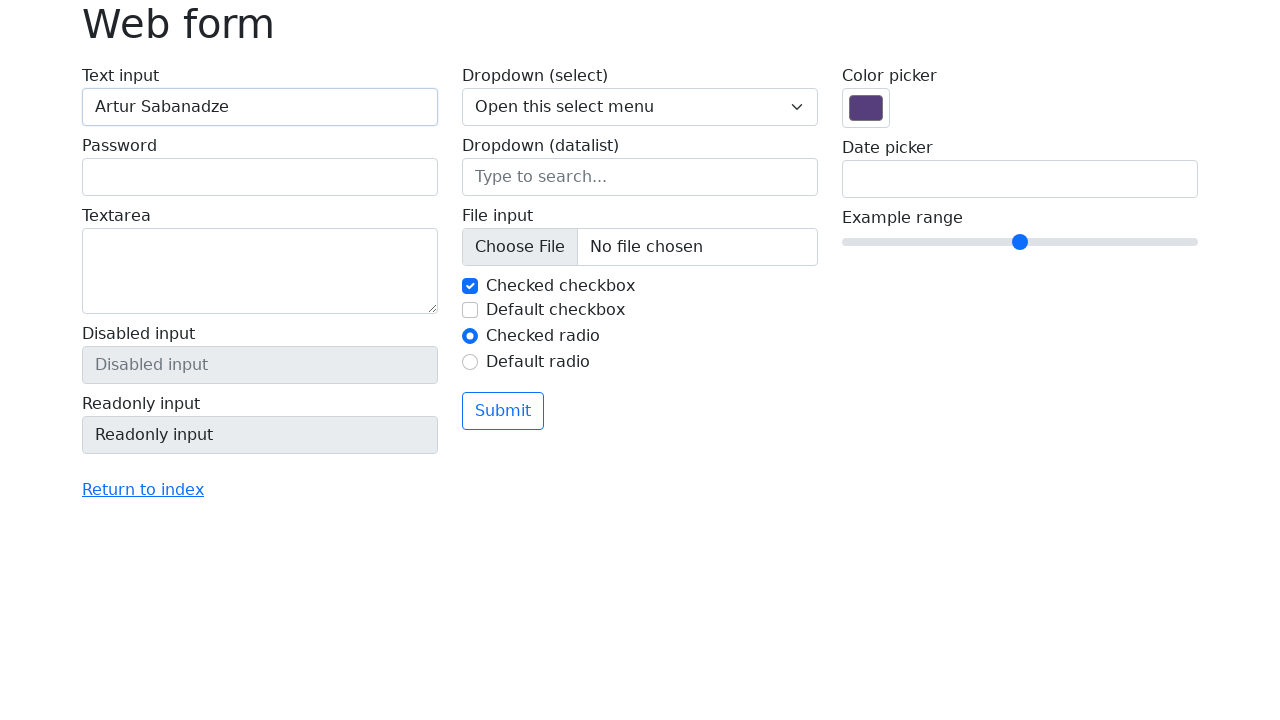

Retrieved input value from text field
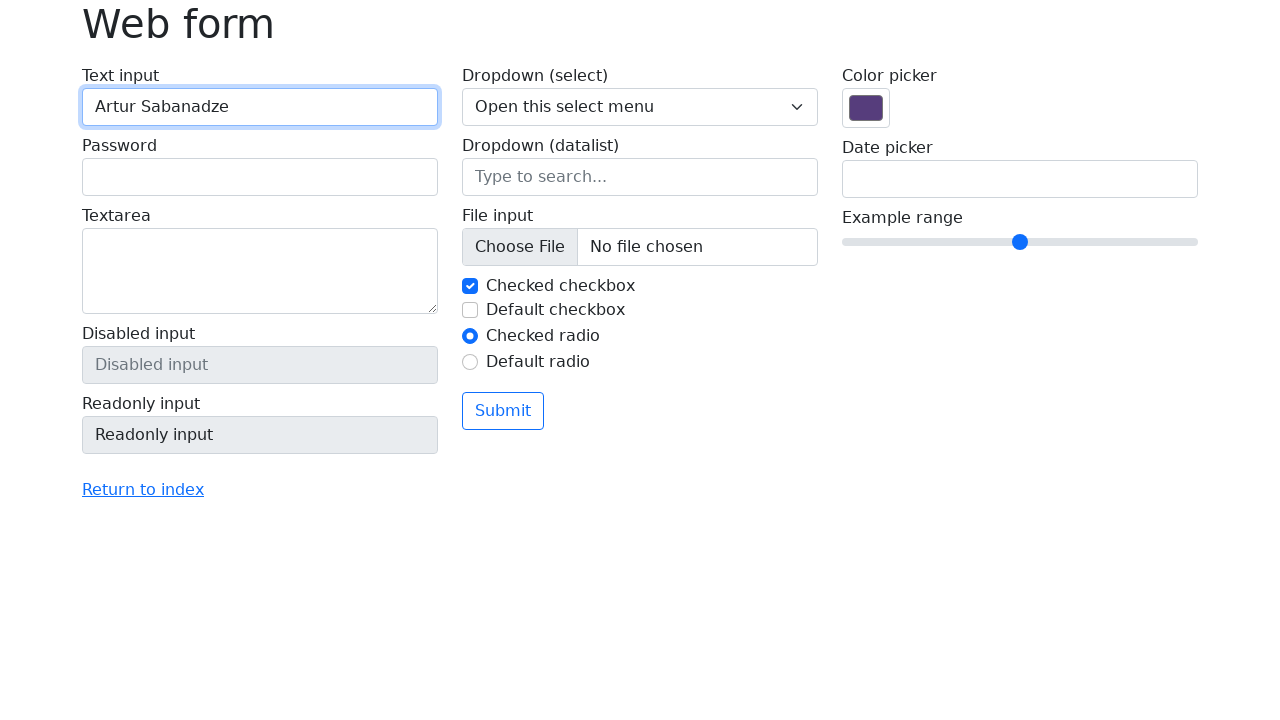

Verified that input value equals 'Artur Sabanadze'
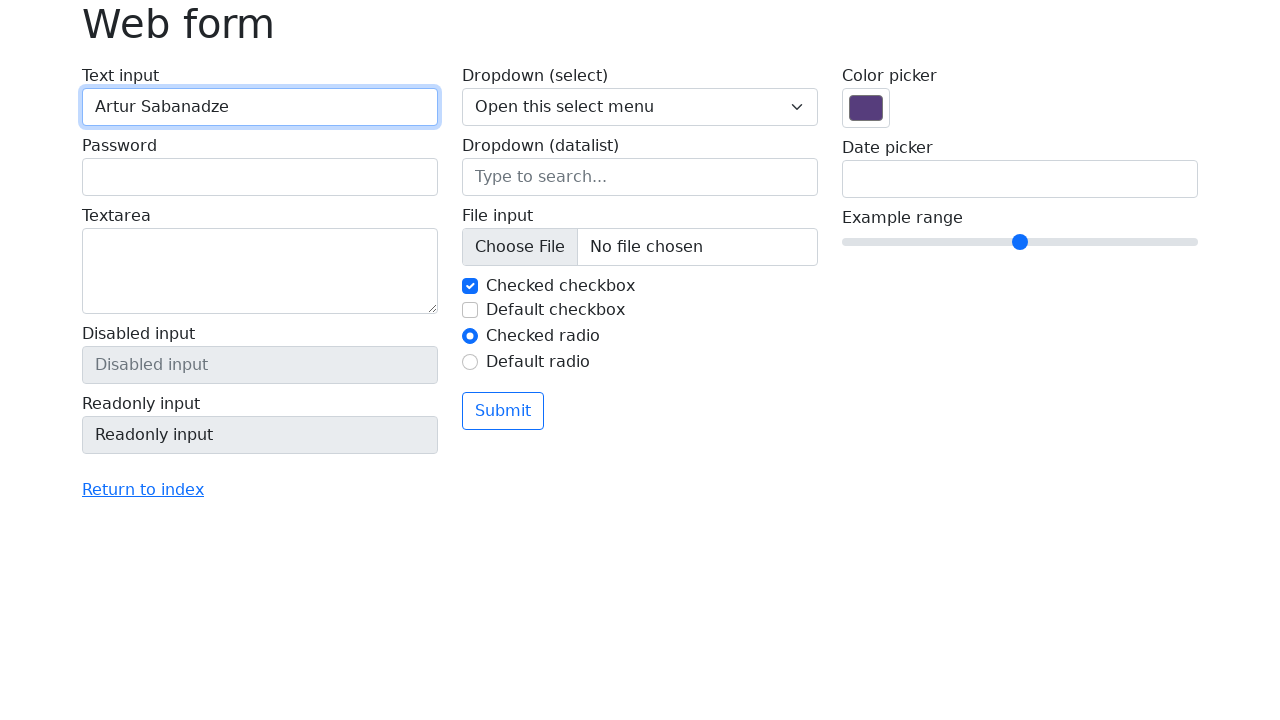

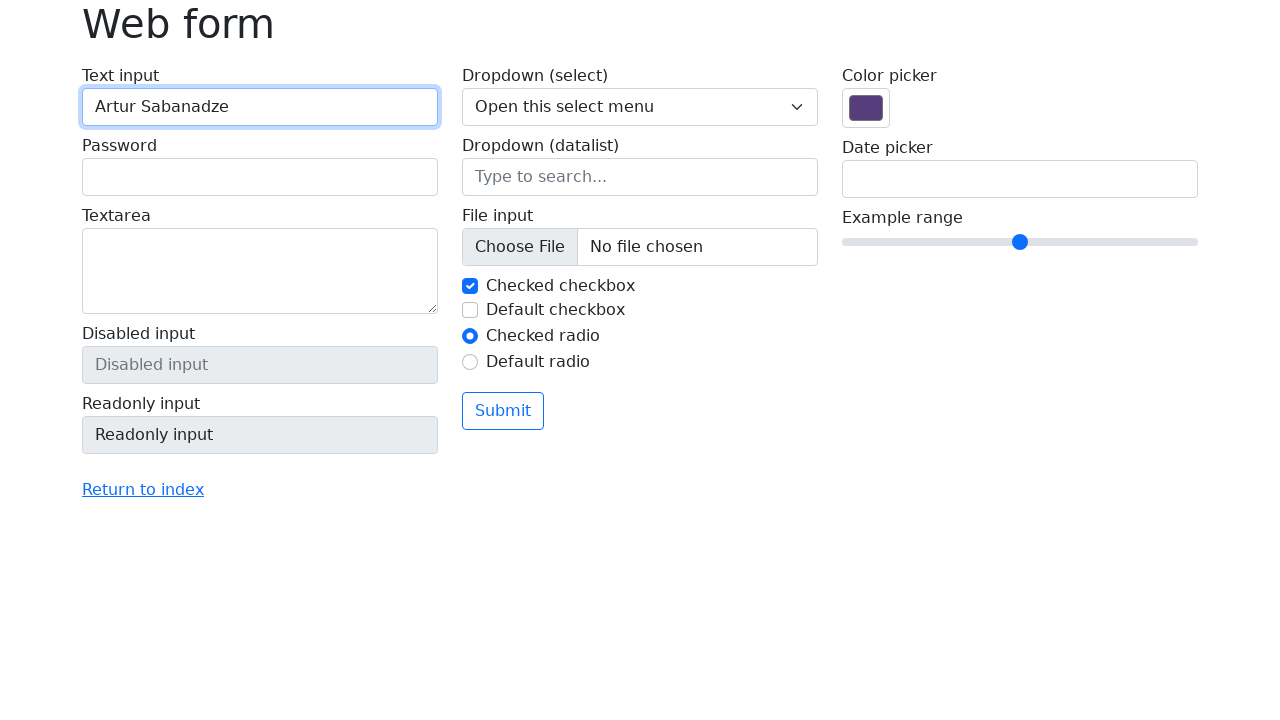